Tests JavaScript execution capabilities by adding elements dynamically, retrieving page title, and performing page scrolling on two different websites

Starting URL: https://the-internet.herokuapp.com/add_remove_elements/

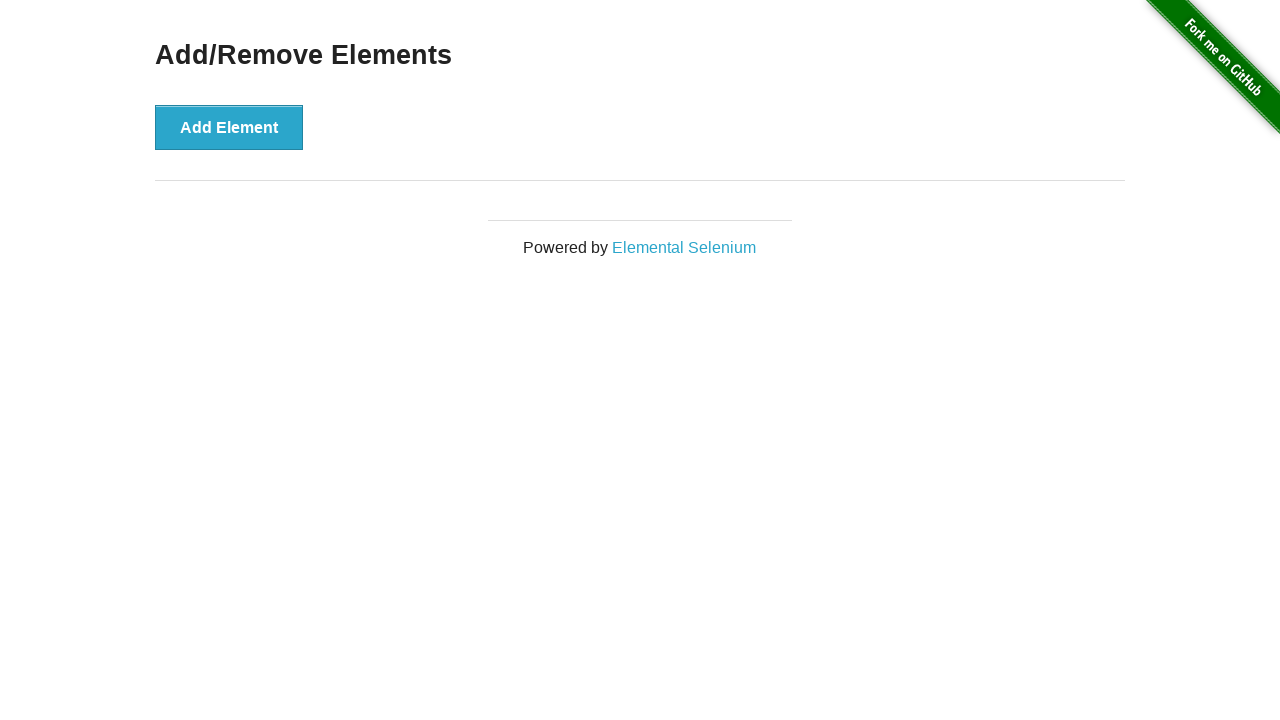

Clicked 'Add Element' button using normal click at (229, 127) on button[onclick='addElement()']
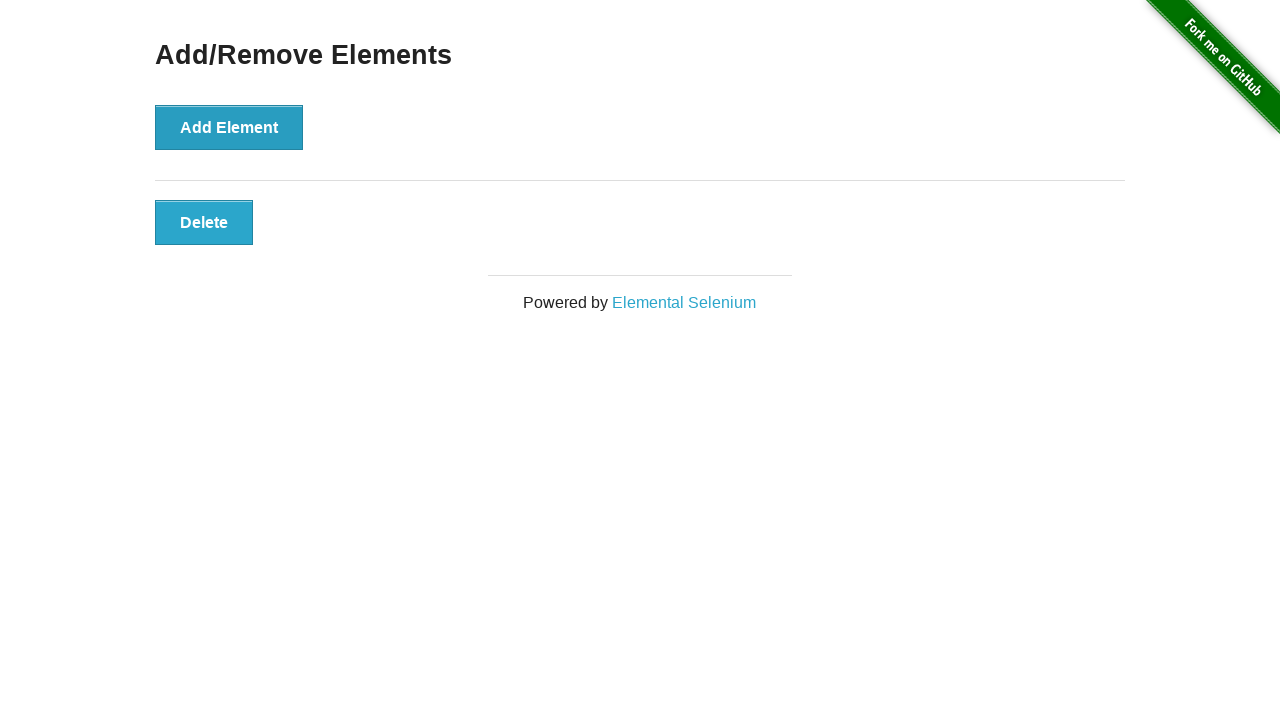

Clicked 'Add Element' button using JavaScript execution
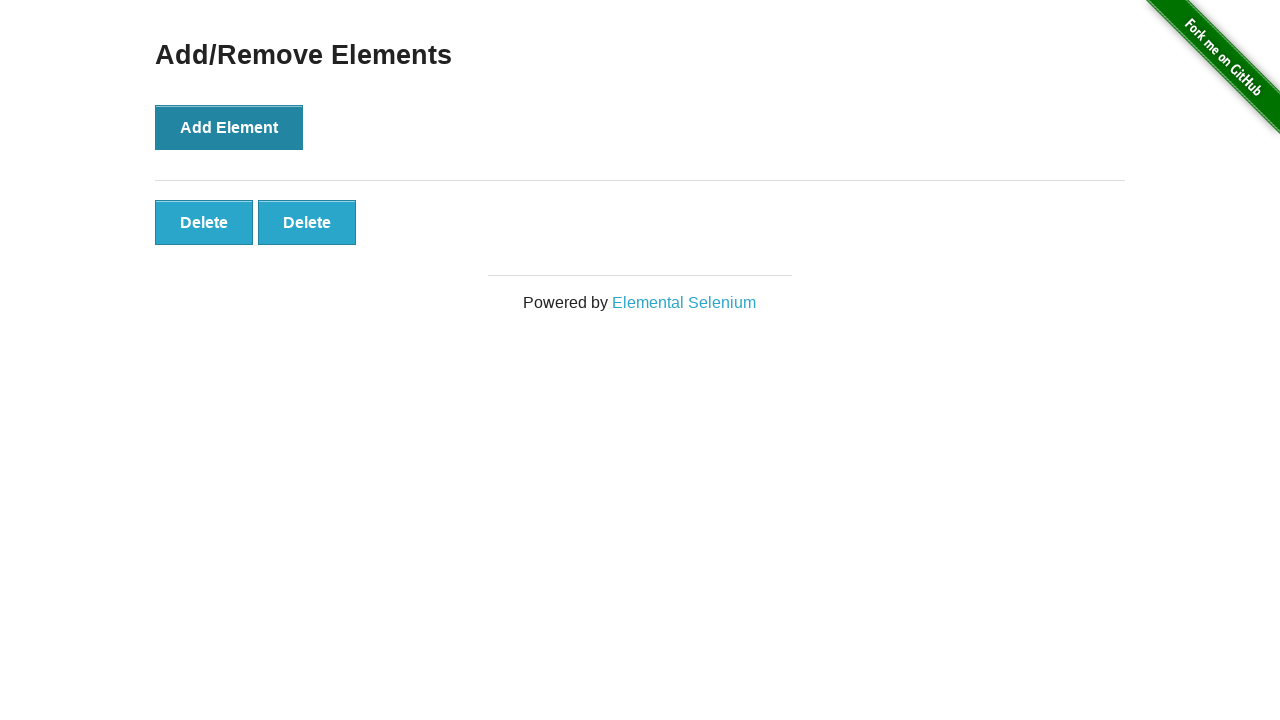

Retrieved all dynamically added elements
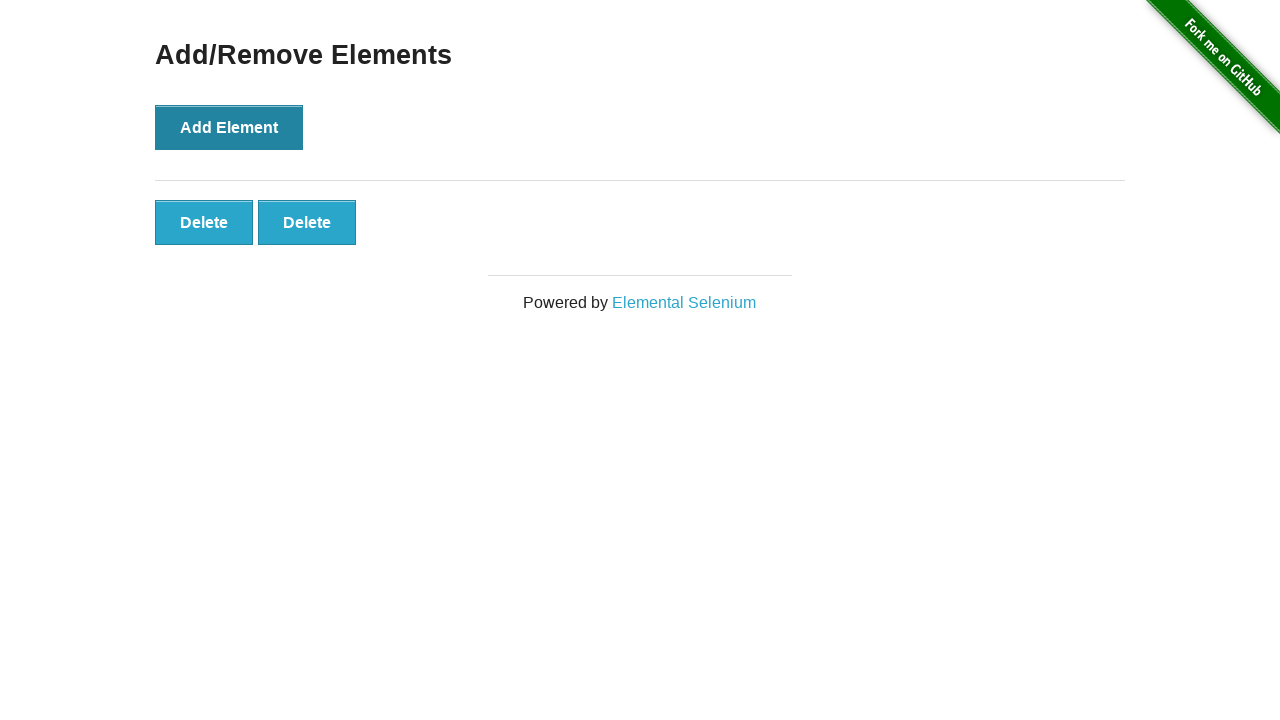

Retrieved page title using JavaScript: 'The Internet'
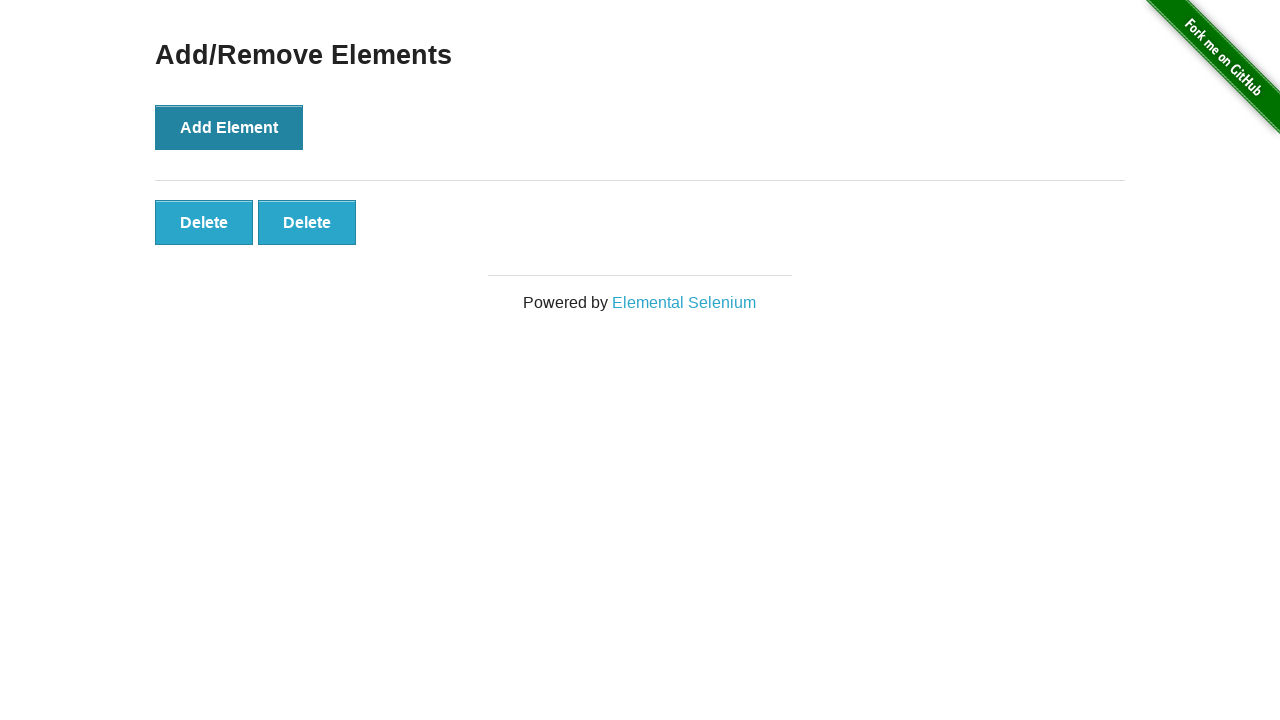

Navigated to https://thetestingacademy.com/
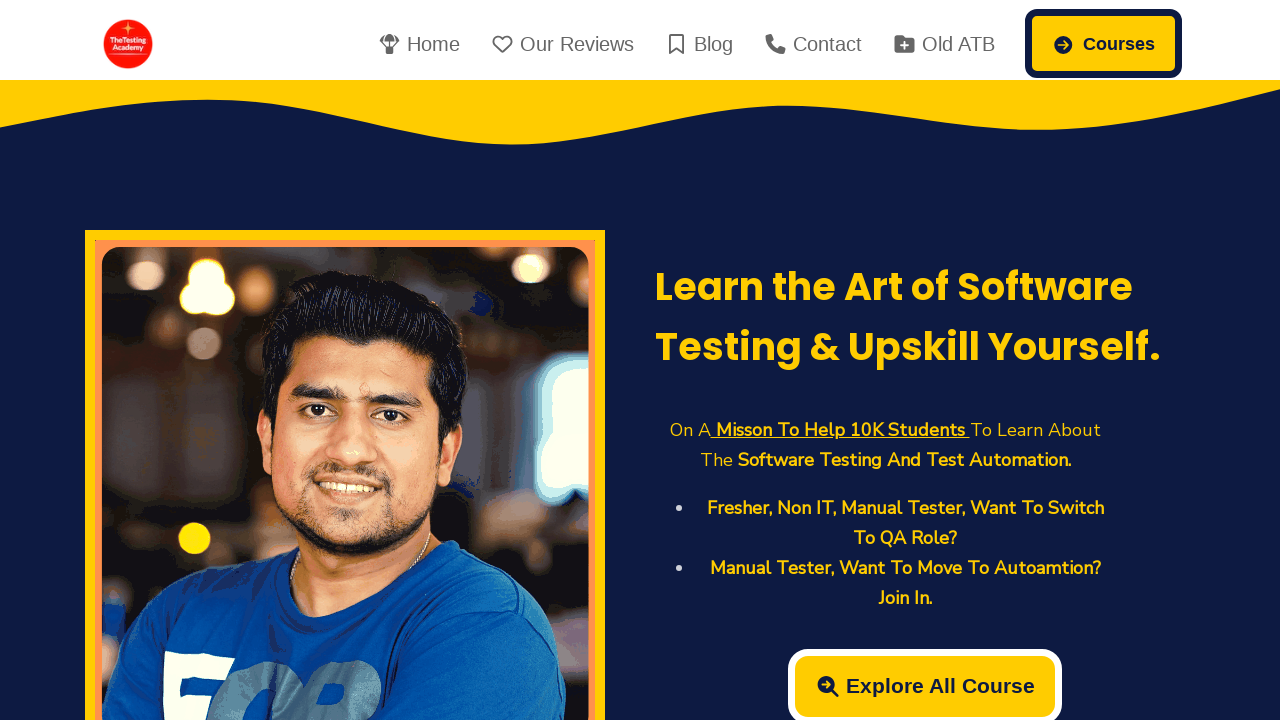

Scrolled down by 600 pixels using JavaScript
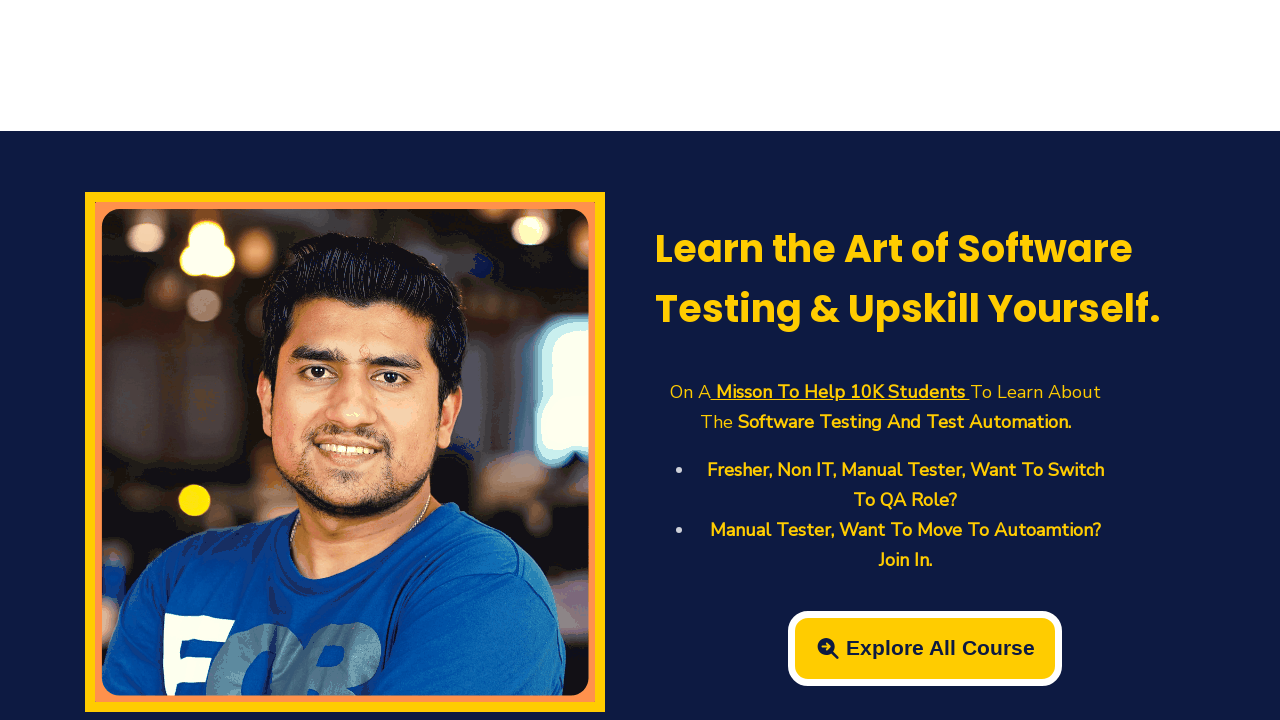

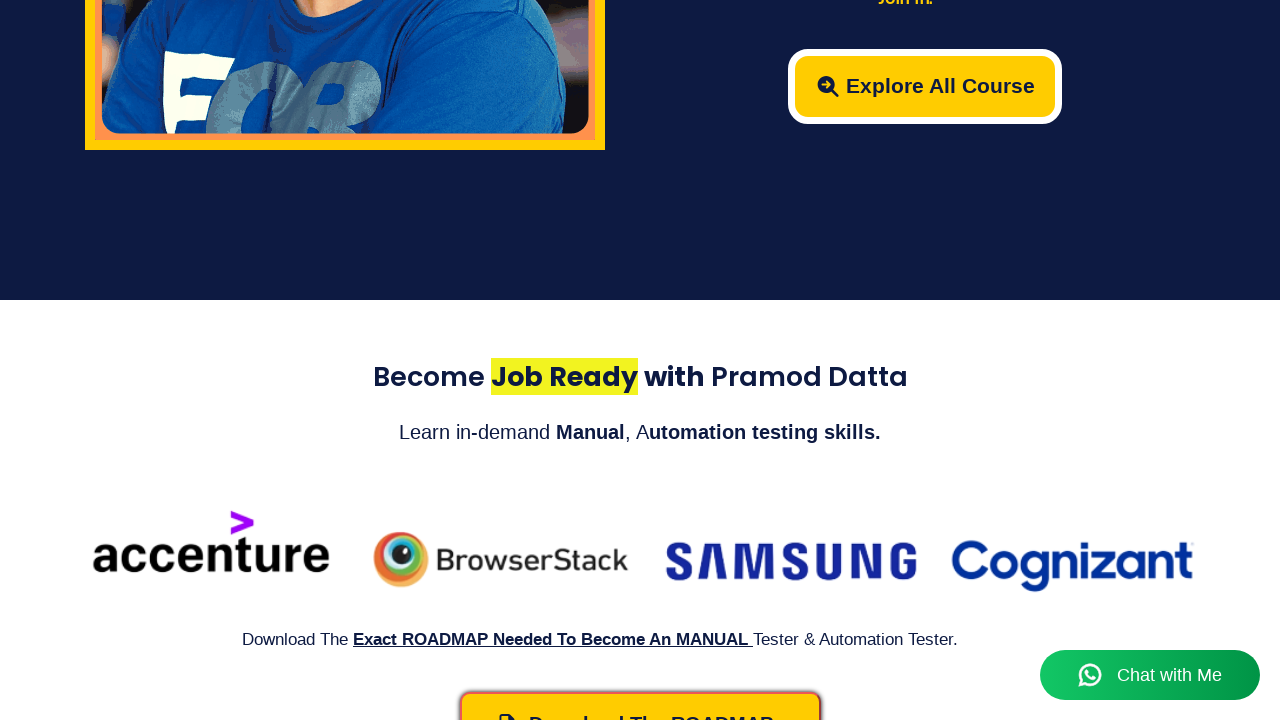